Verifies that the logo image is displayed on the OrangeHRM login page

Starting URL: https://opensource-demo.orangehrmlive.com/web/index.php/auth/login

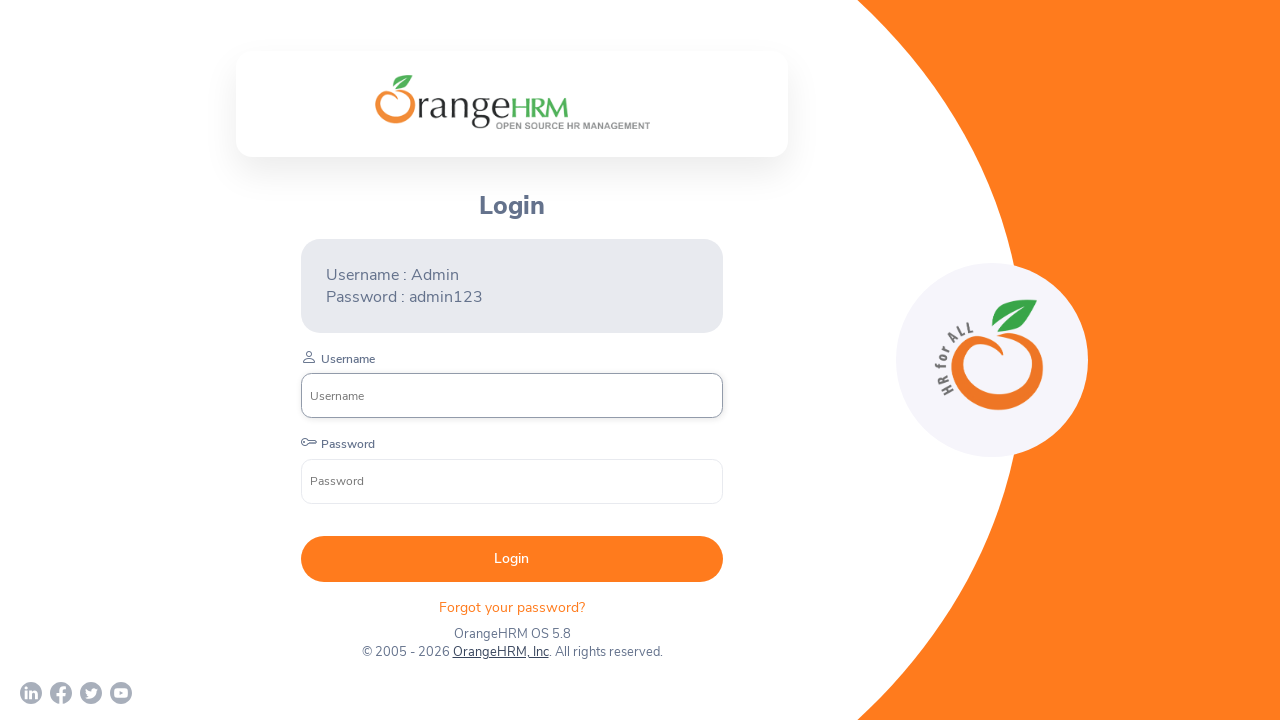

Waited for OrangeHRM logo element to load on login page
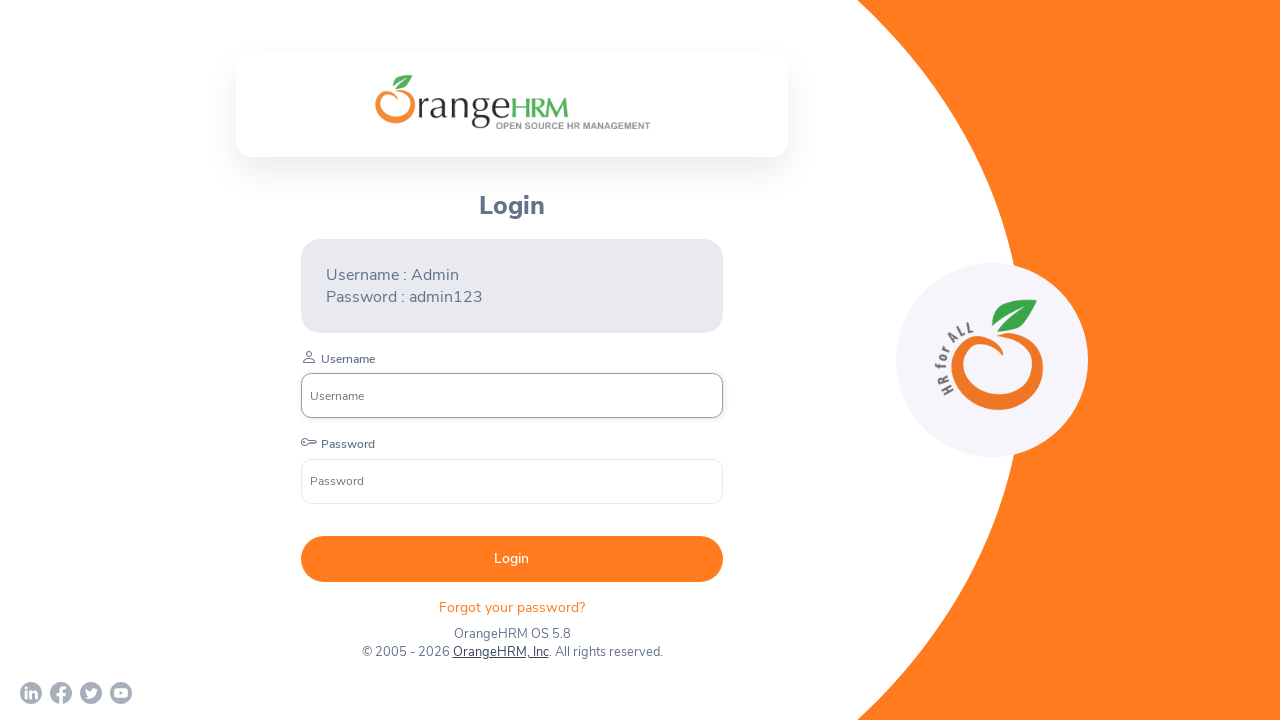

Verified that logo image is visible on the OrangeHRM login page
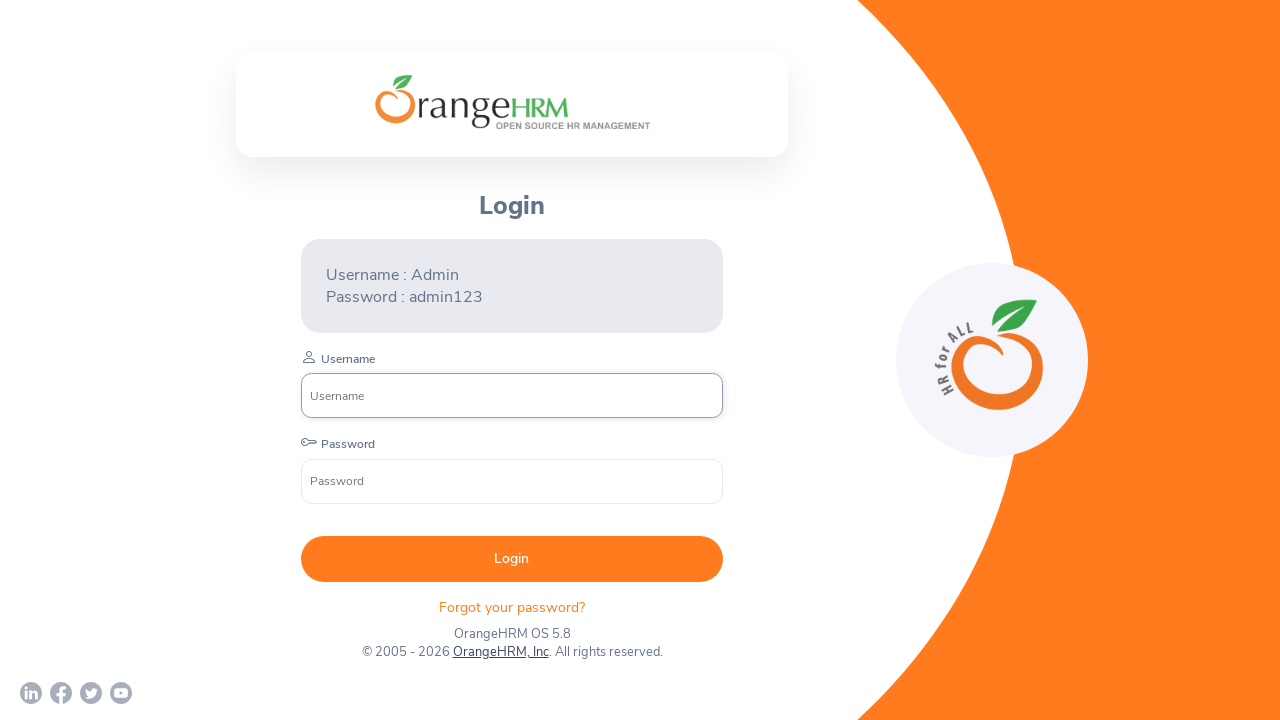

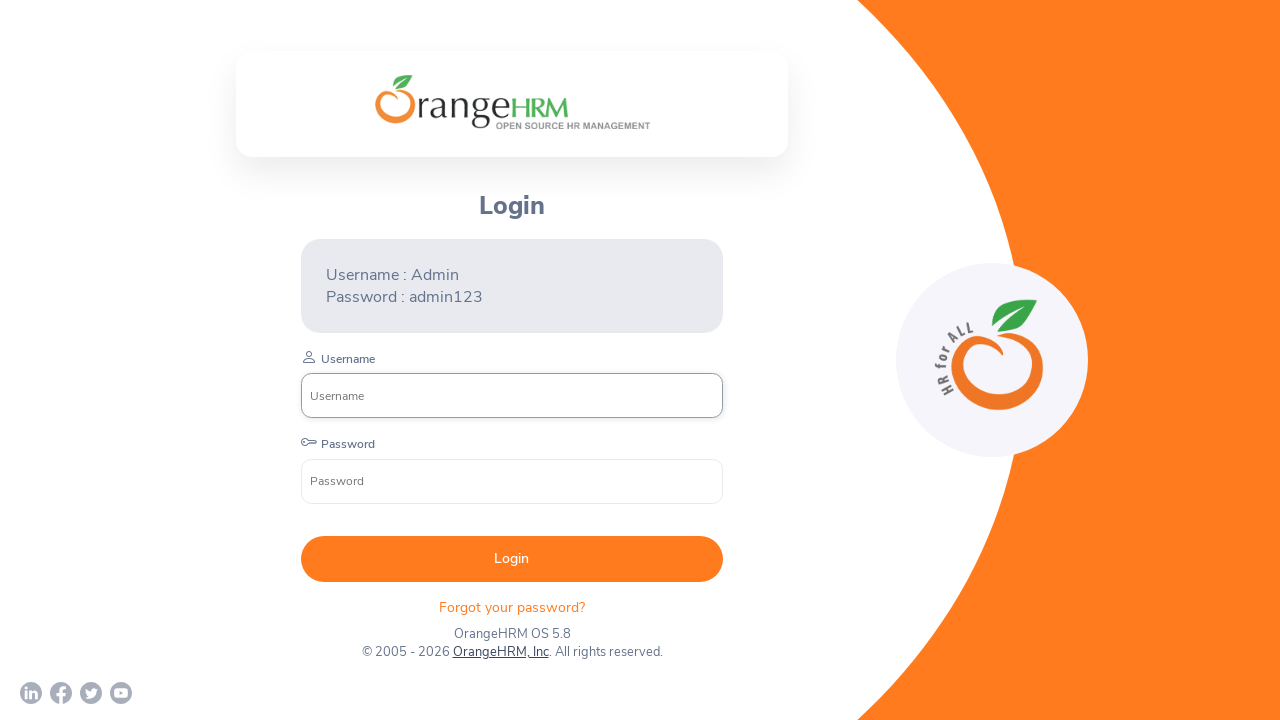